Tests drag and drop functionality on jQuery UI demo page by dragging an element to a drop zone, then navigating to the Button demo page

Starting URL: https://jqueryui.com/droppable/

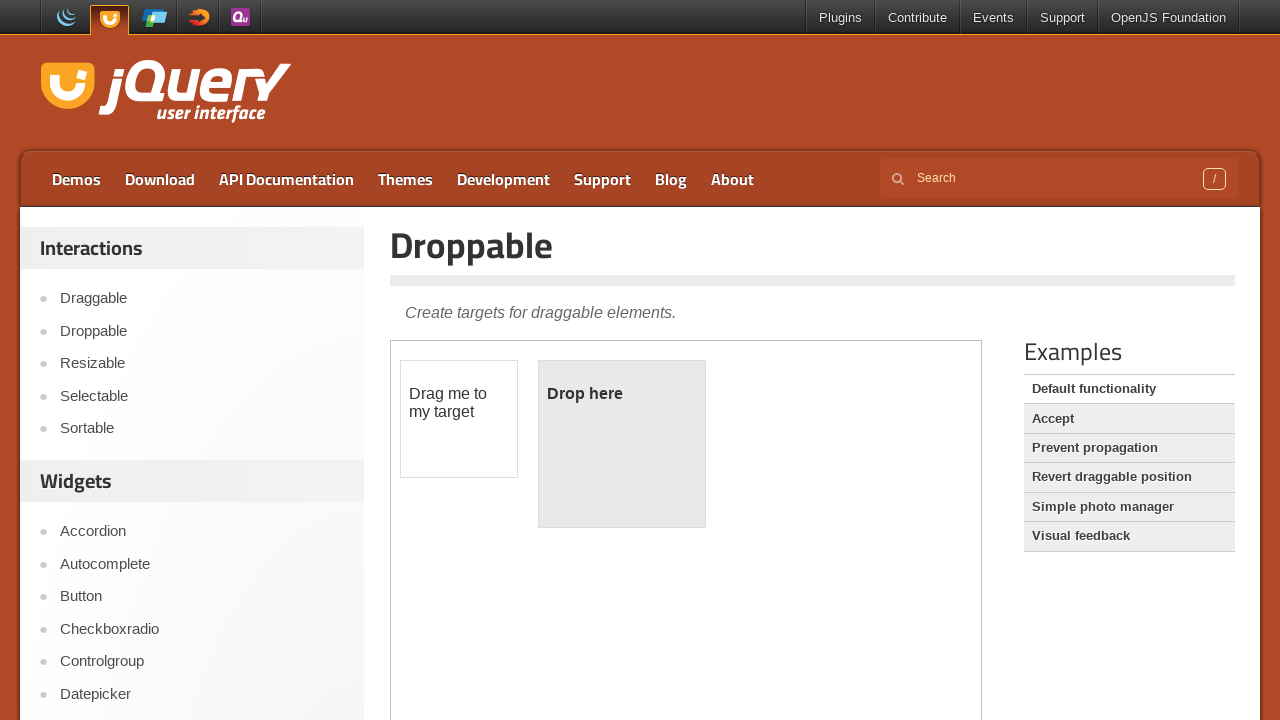

Located iframe containing drag and drop demo
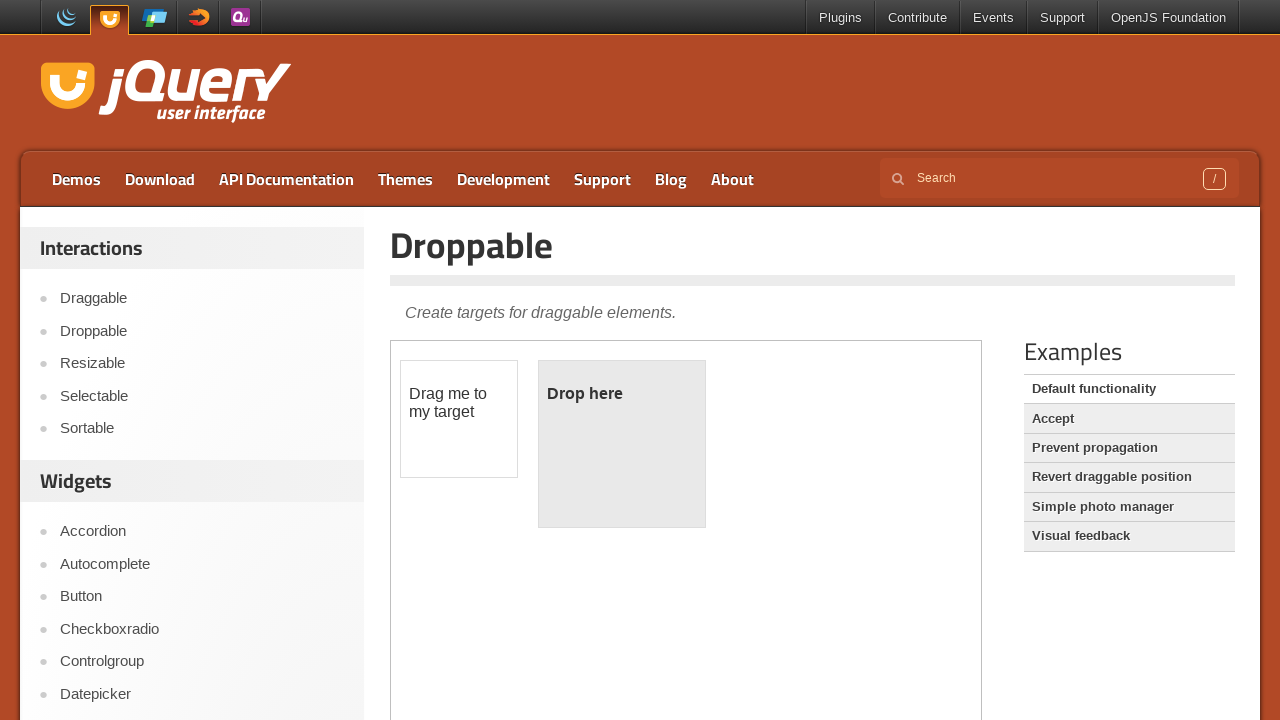

Located draggable source element
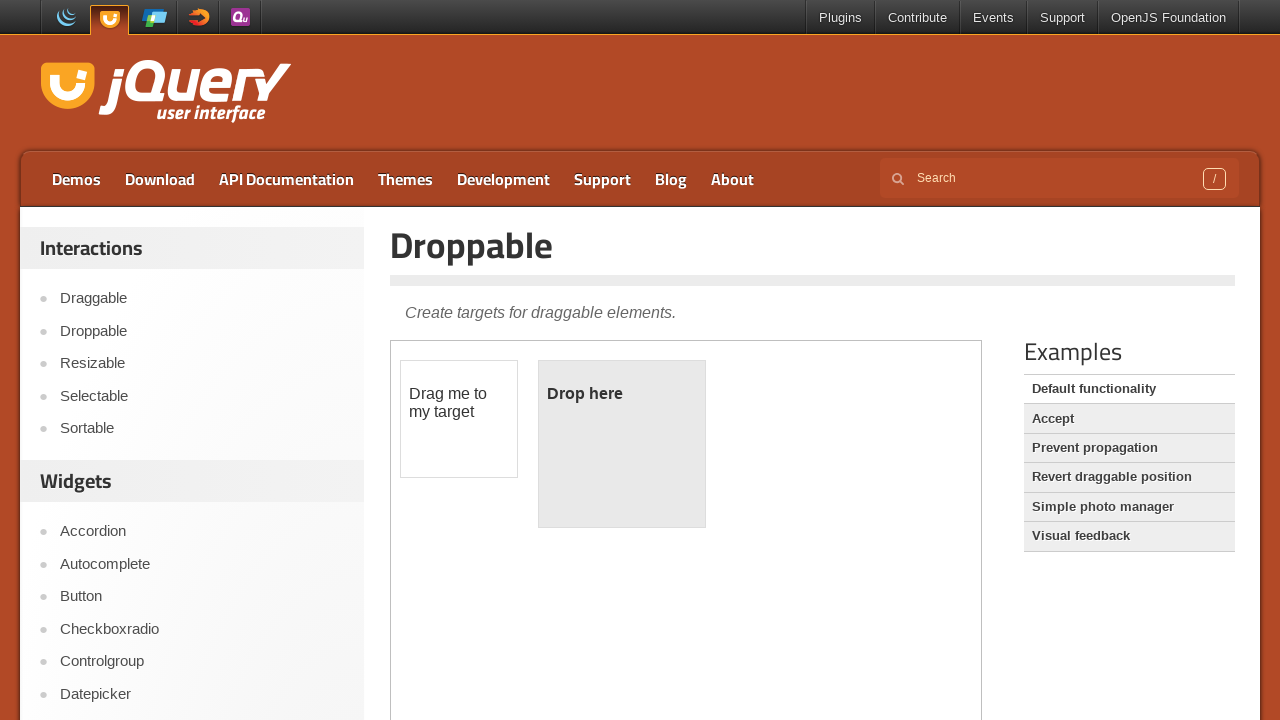

Located droppable target element
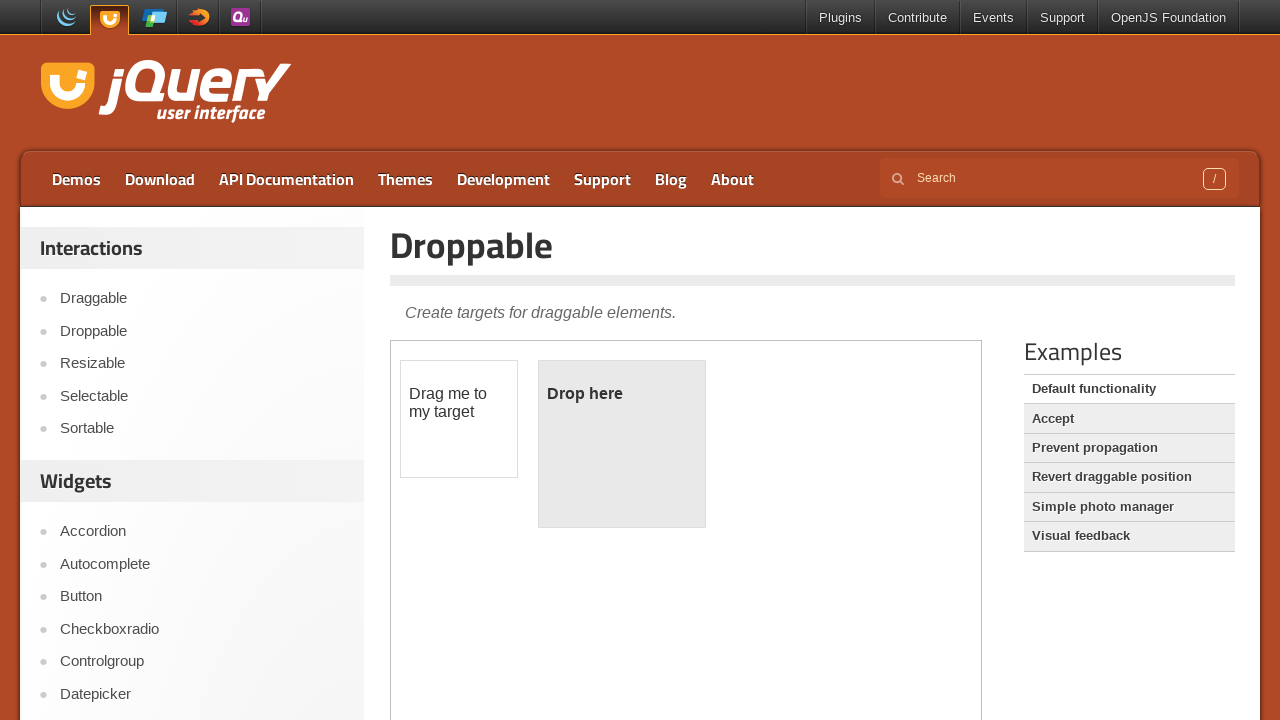

Dragged source element to target drop zone at (622, 444)
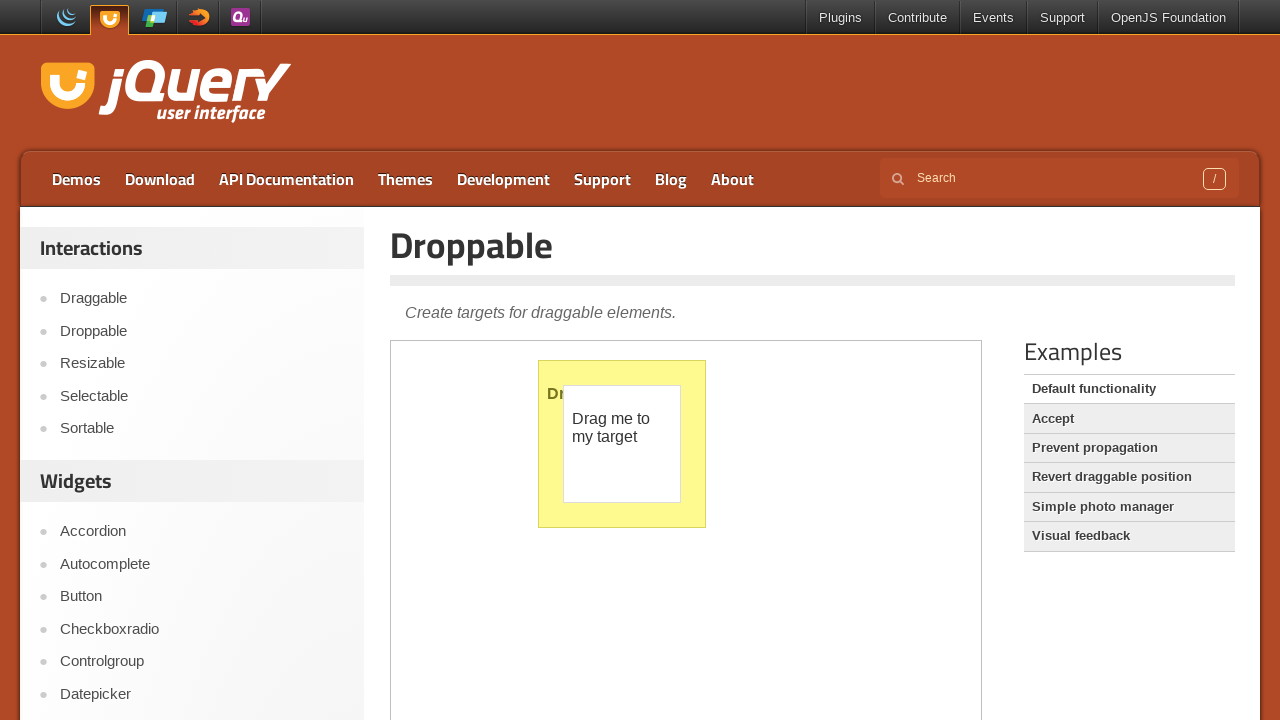

Clicked Button link to navigate to button demo page at (202, 597) on a:has-text('Button')
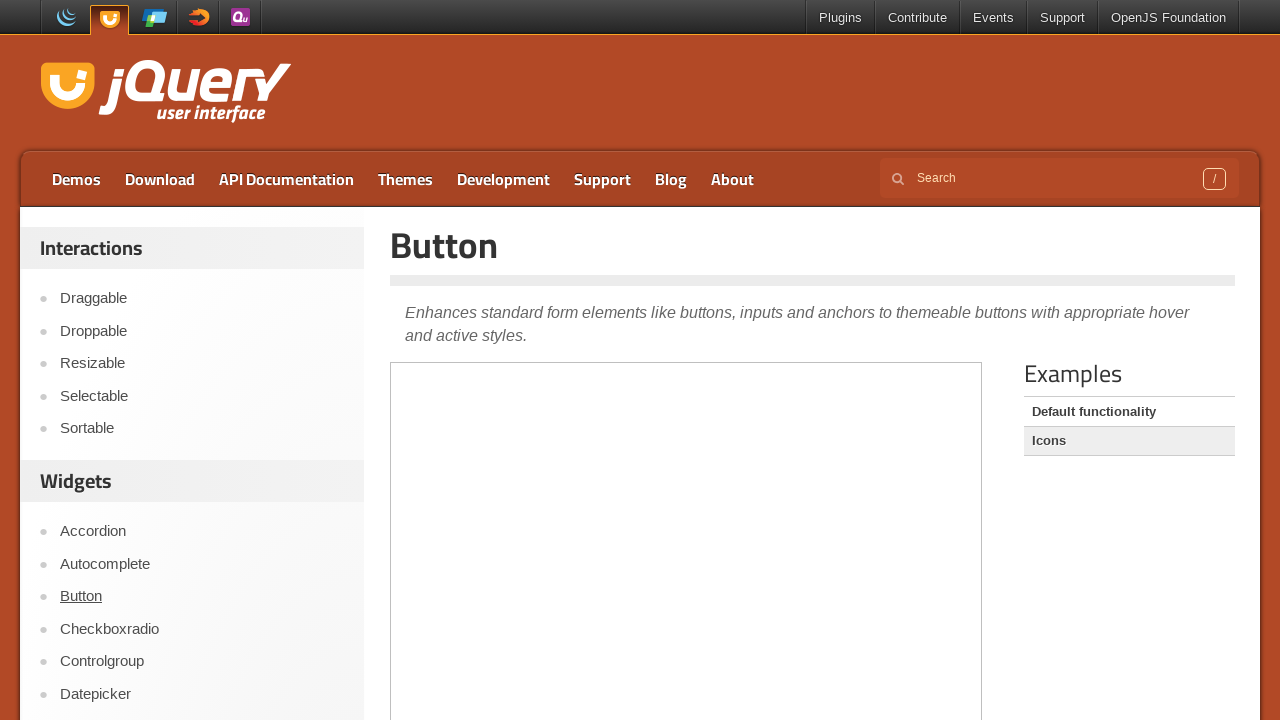

Waited for button demo page to load completely
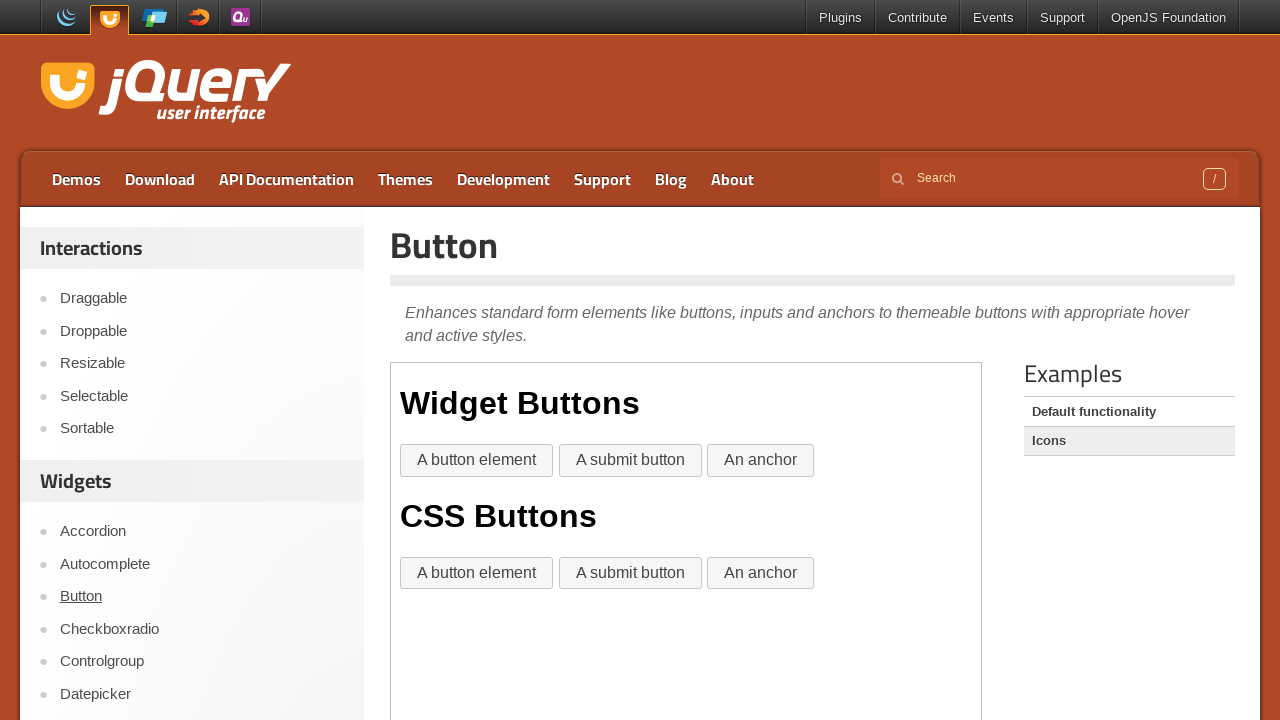

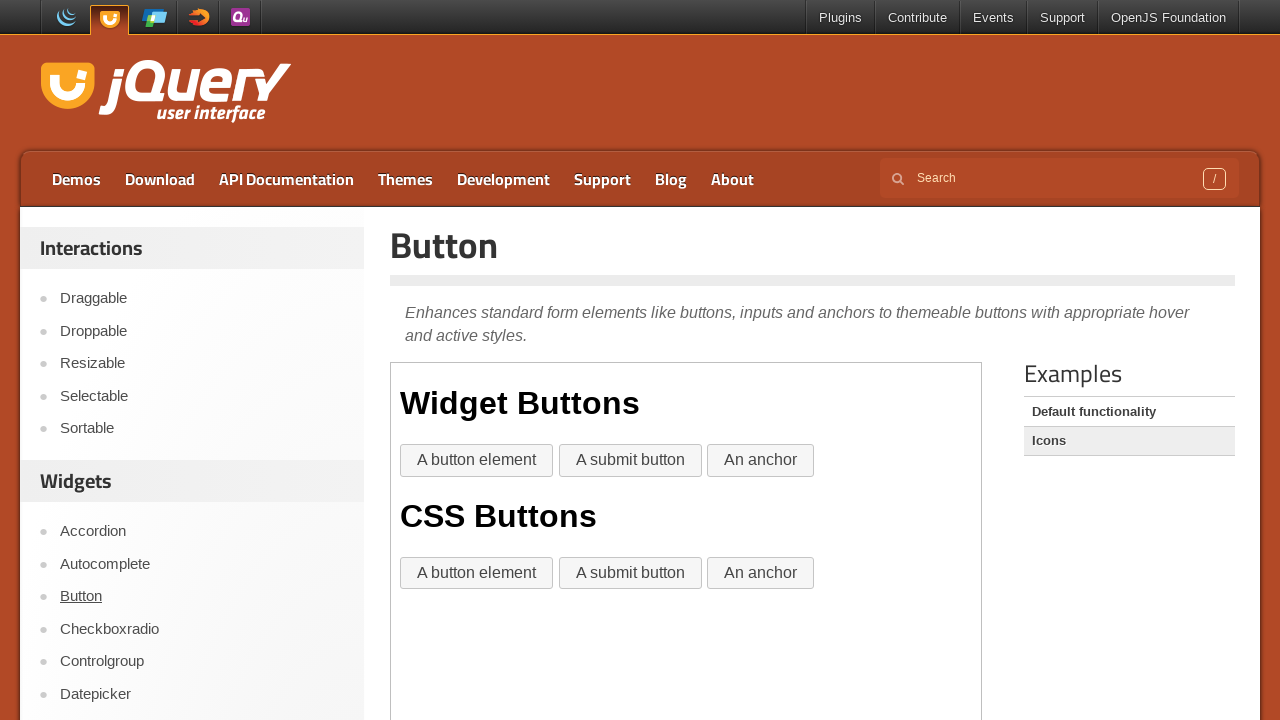